Tests JavaScript prompt functionality on W3Schools by switching to iframe, triggering a prompt alert, entering text, and verifying the result

Starting URL: https://www.w3schools.com/js/tryit.asp?filename=tryjs_prompt

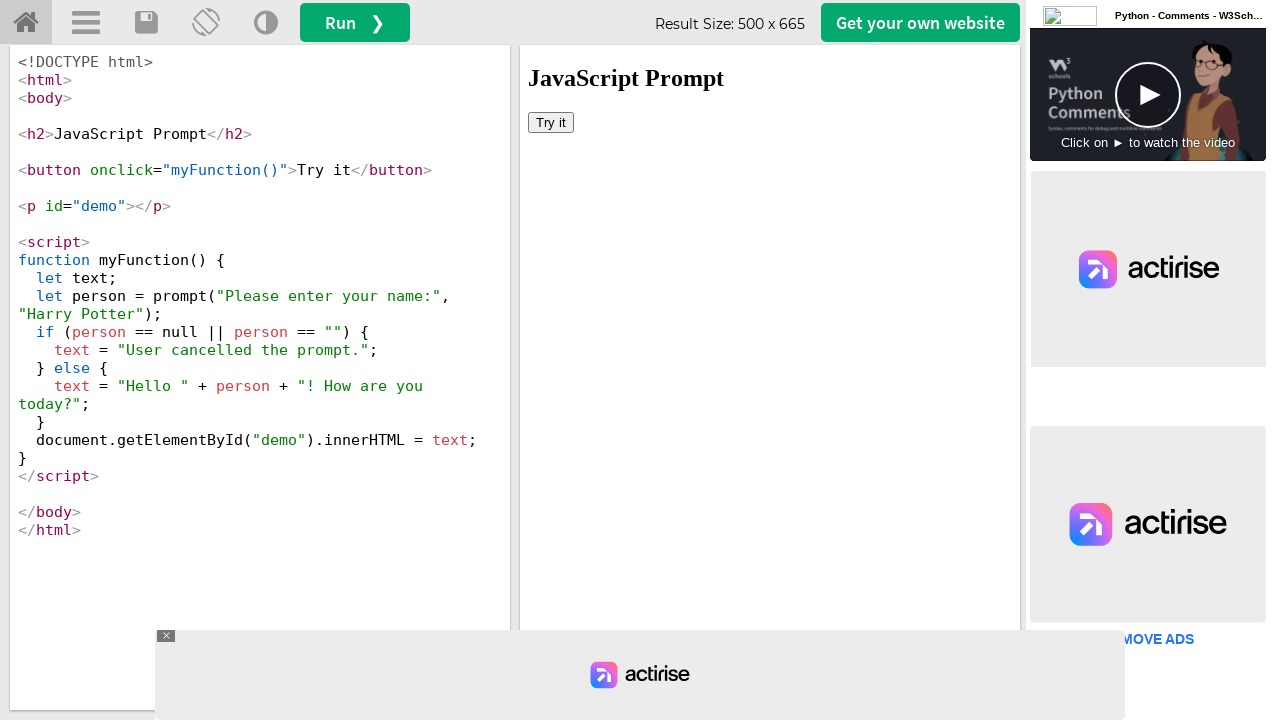

Switched to iframeResult containing the demo
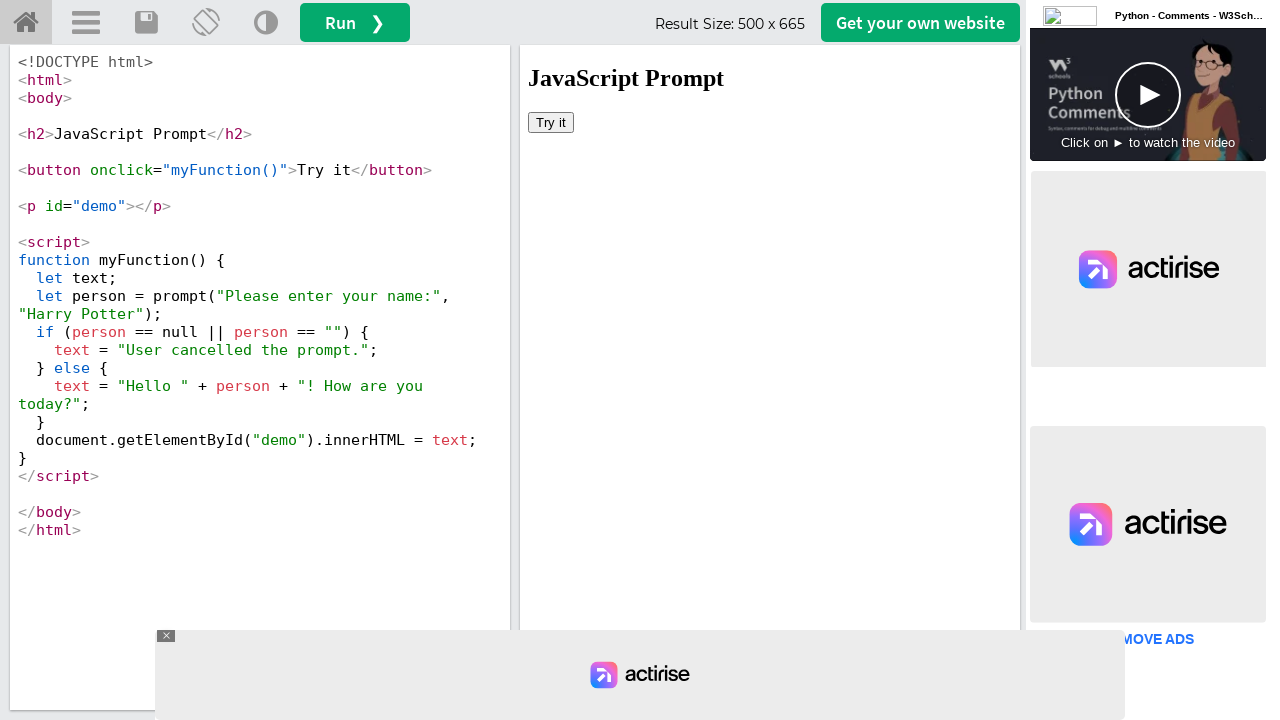

Clicked 'Try it' button to trigger JavaScript prompt at (551, 122) on xpath=//button[text()='Try it']
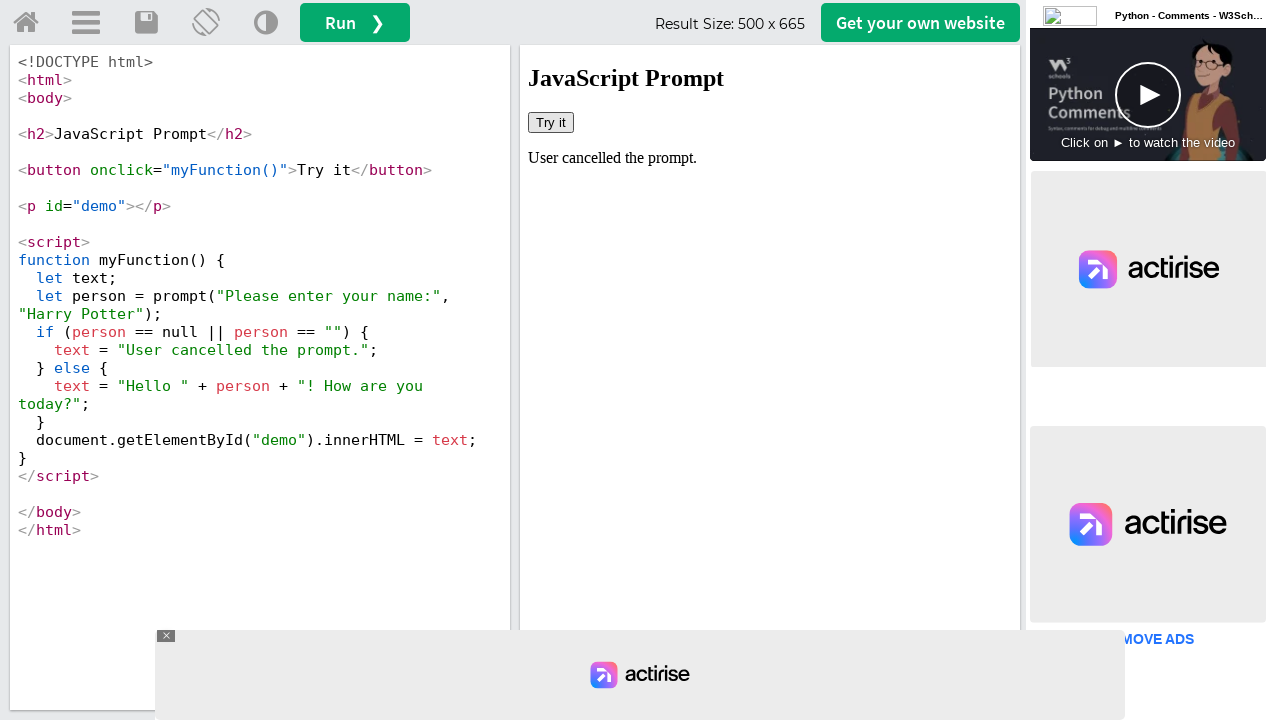

Set up dialog handler to accept prompt with text 'Divya'
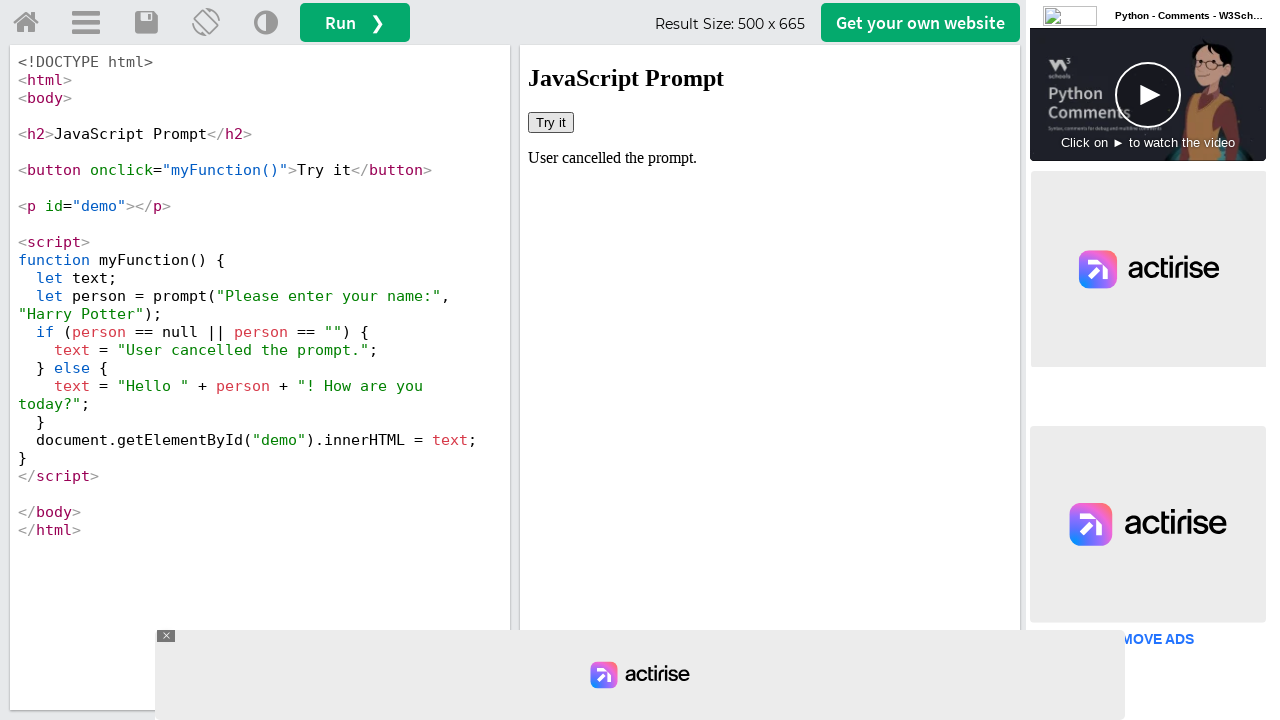

Retrieved demo text result: User cancelled the prompt.
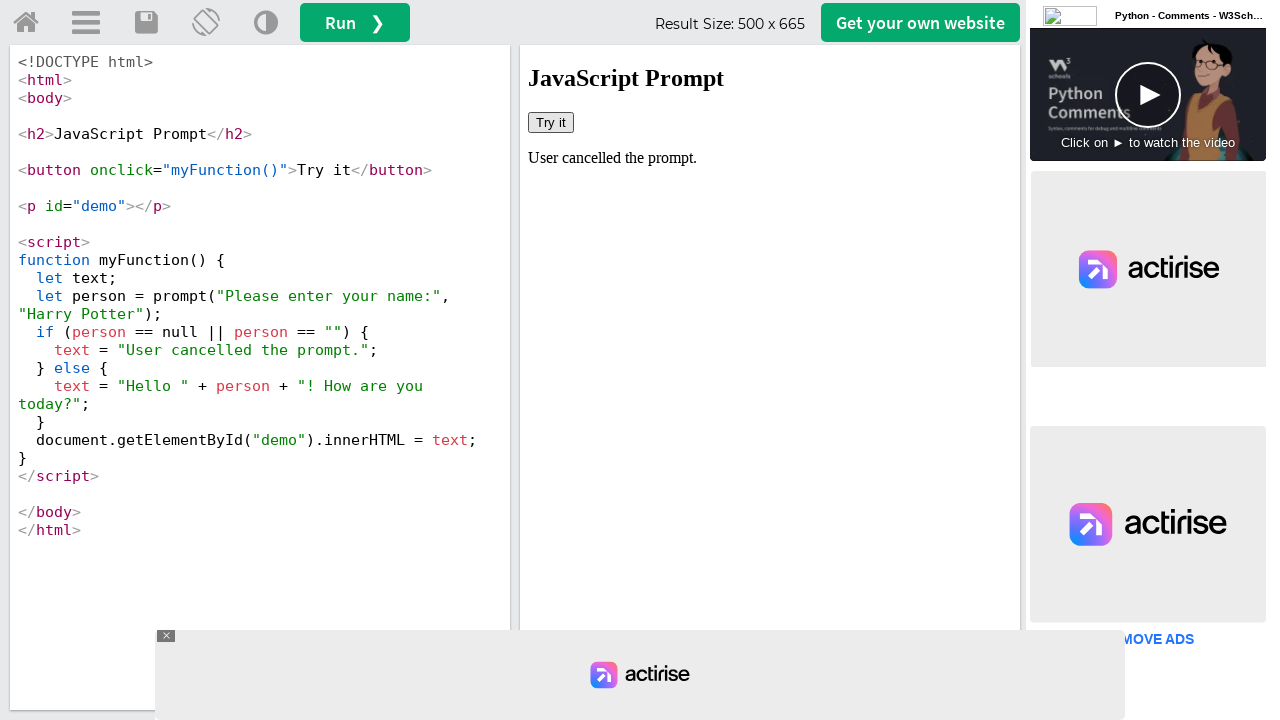

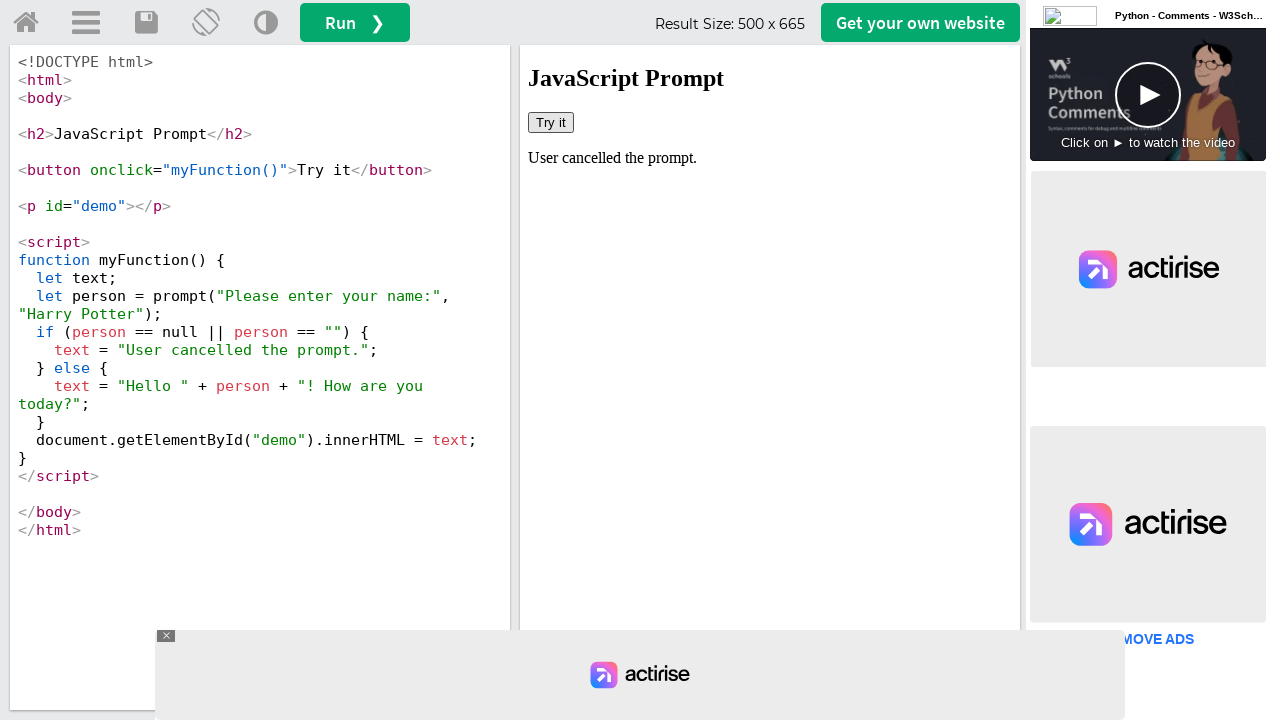